Tests interaction with a JavaScript prompt alert by clicking a button to trigger the prompt, entering text into it, and accepting the alert.

Starting URL: https://omayo.blogspot.com/

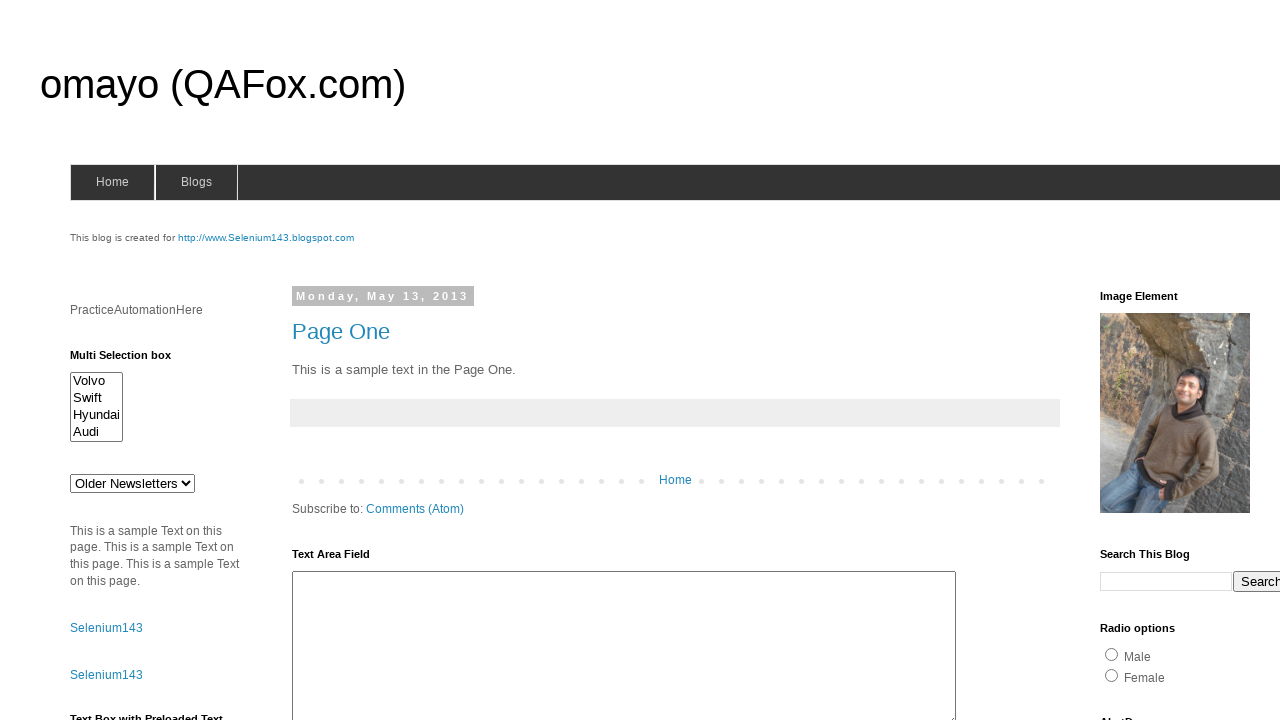

Clicked prompt button to trigger the alert at (1140, 361) on #prompt
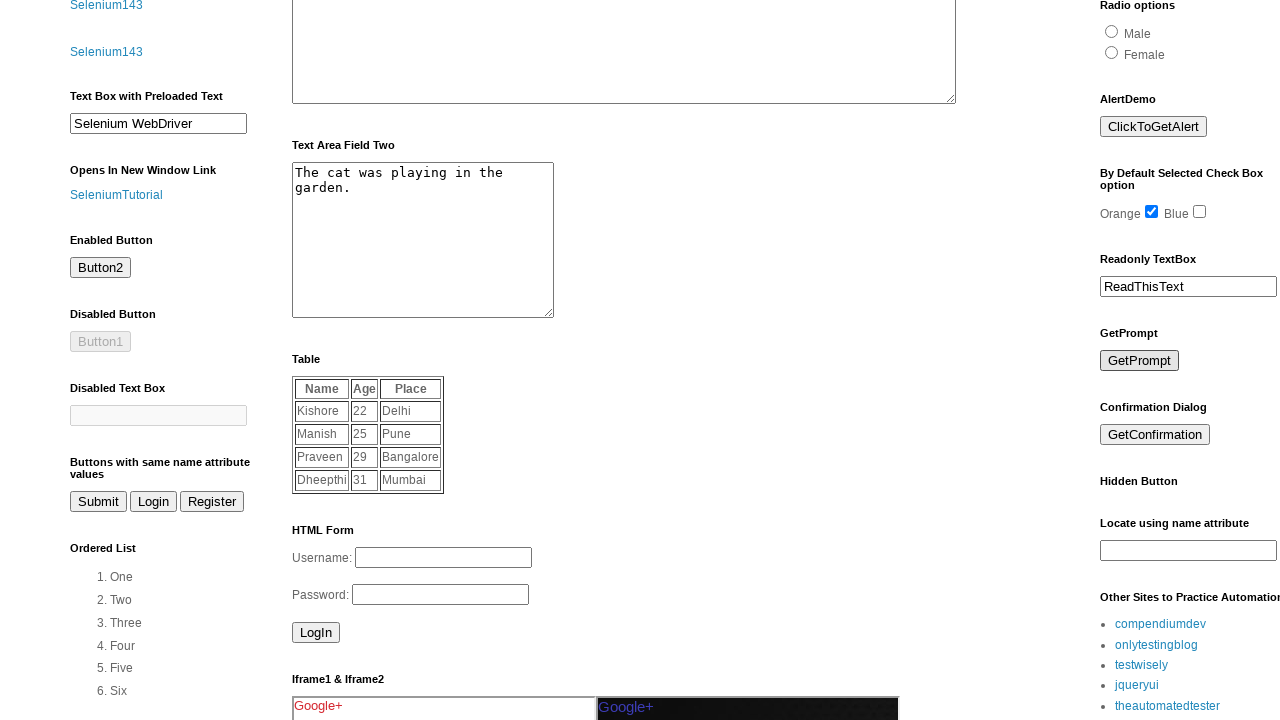

Set up dialog handler to accept prompt with text 'apoorva'
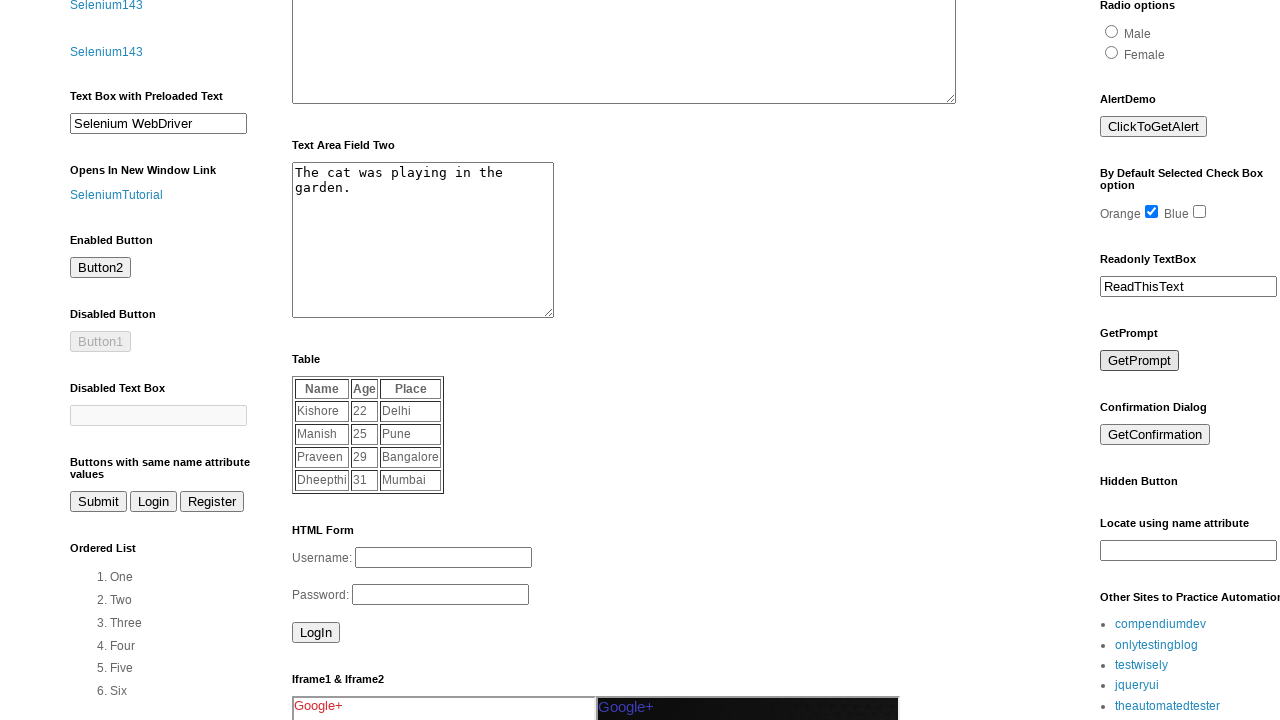

Set up one-time dialog handler to accept prompt with text 'apoorva'
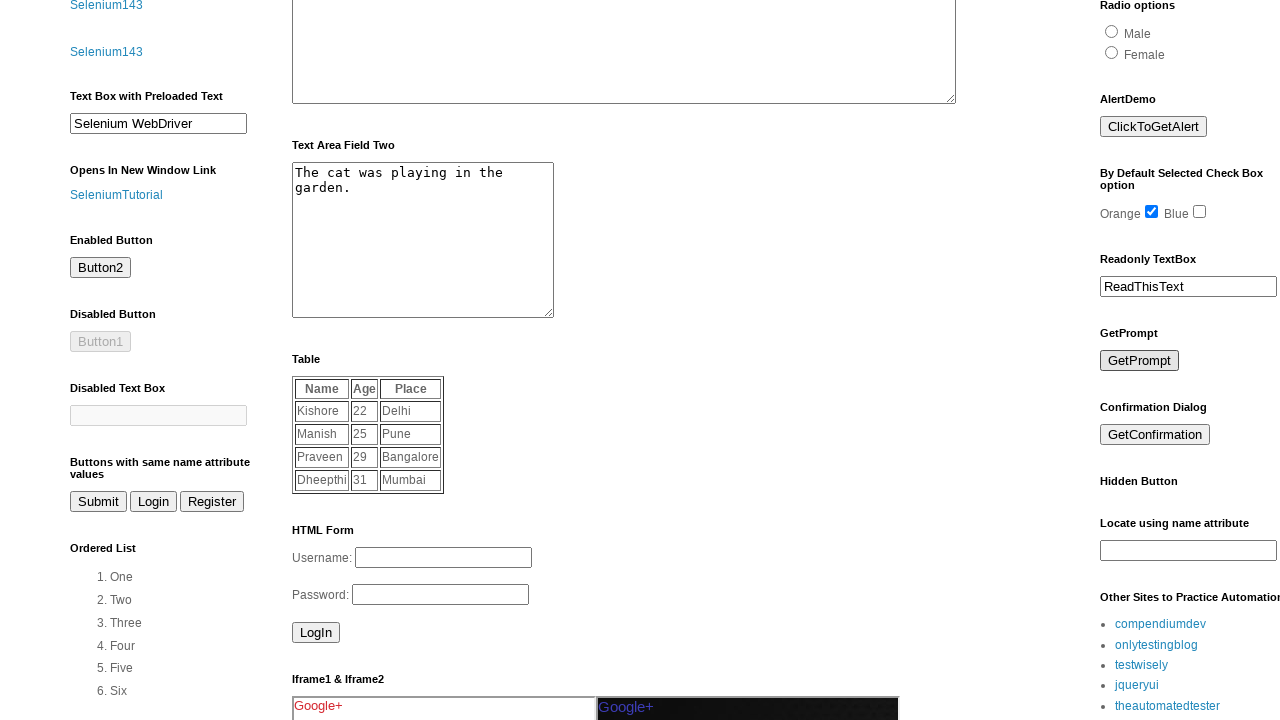

Clicked prompt button to trigger the alert dialog at (1140, 361) on #prompt
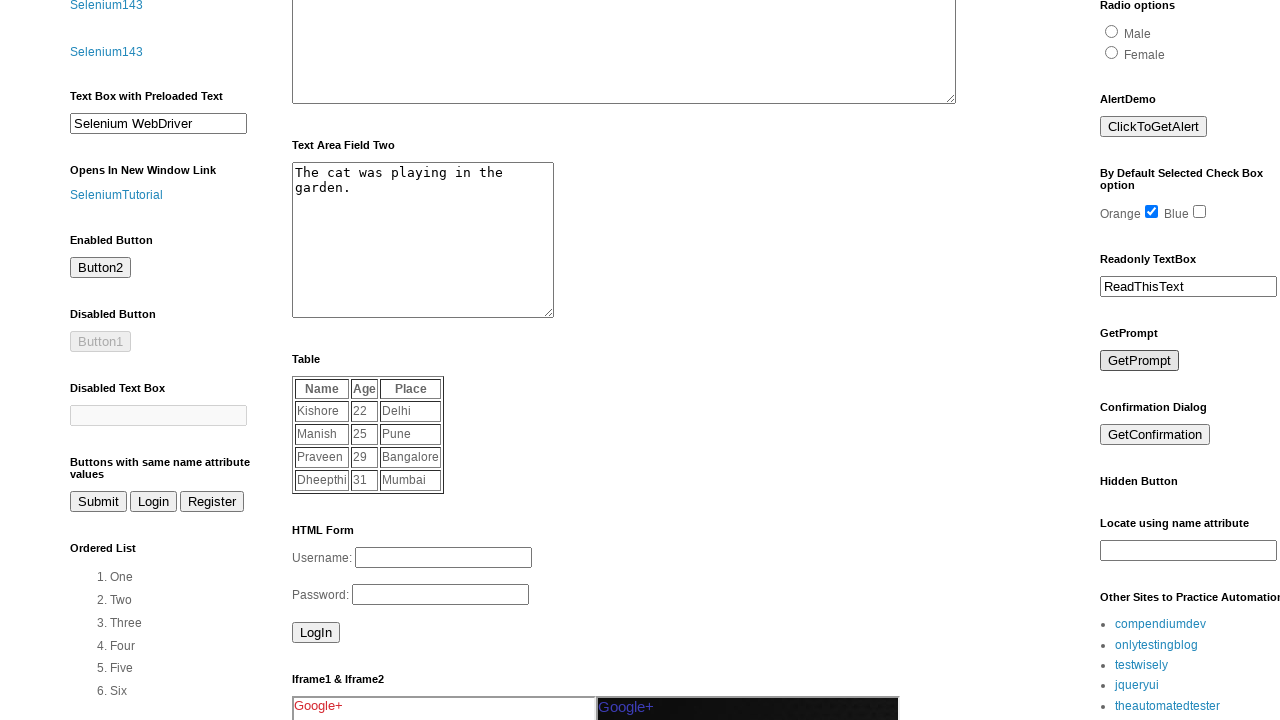

Waited 1000ms for page to update after prompt acceptance
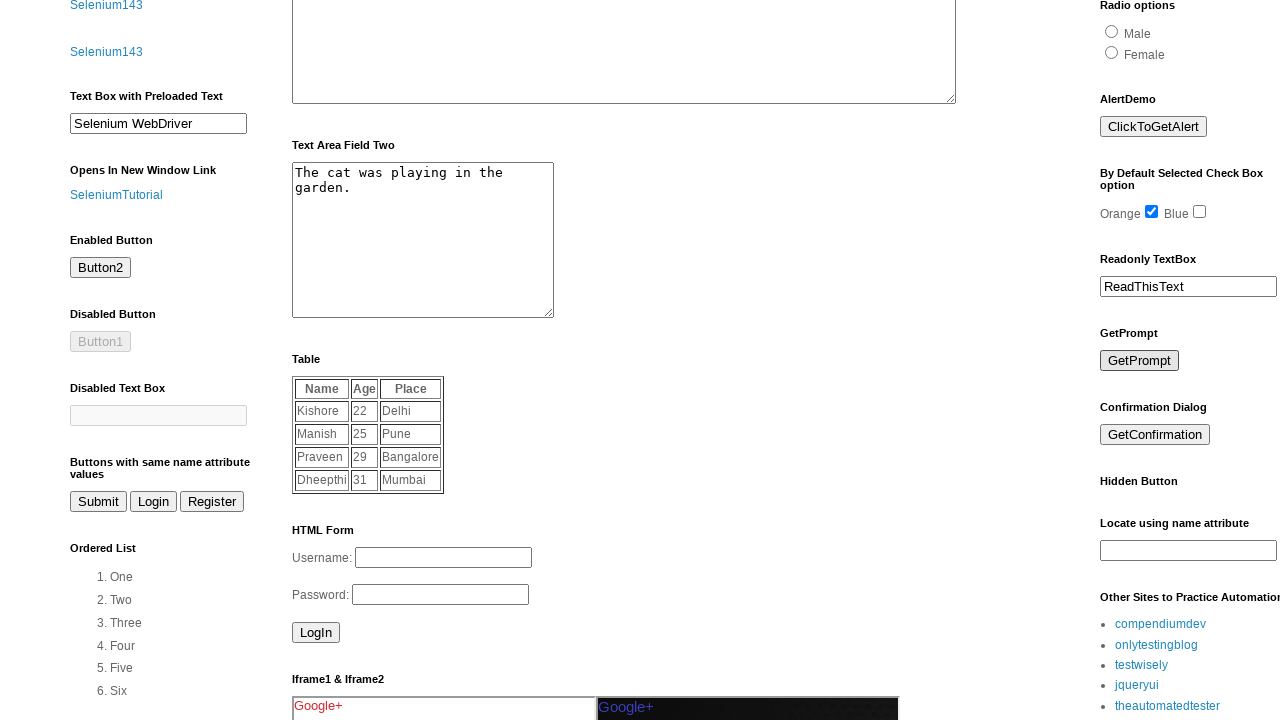

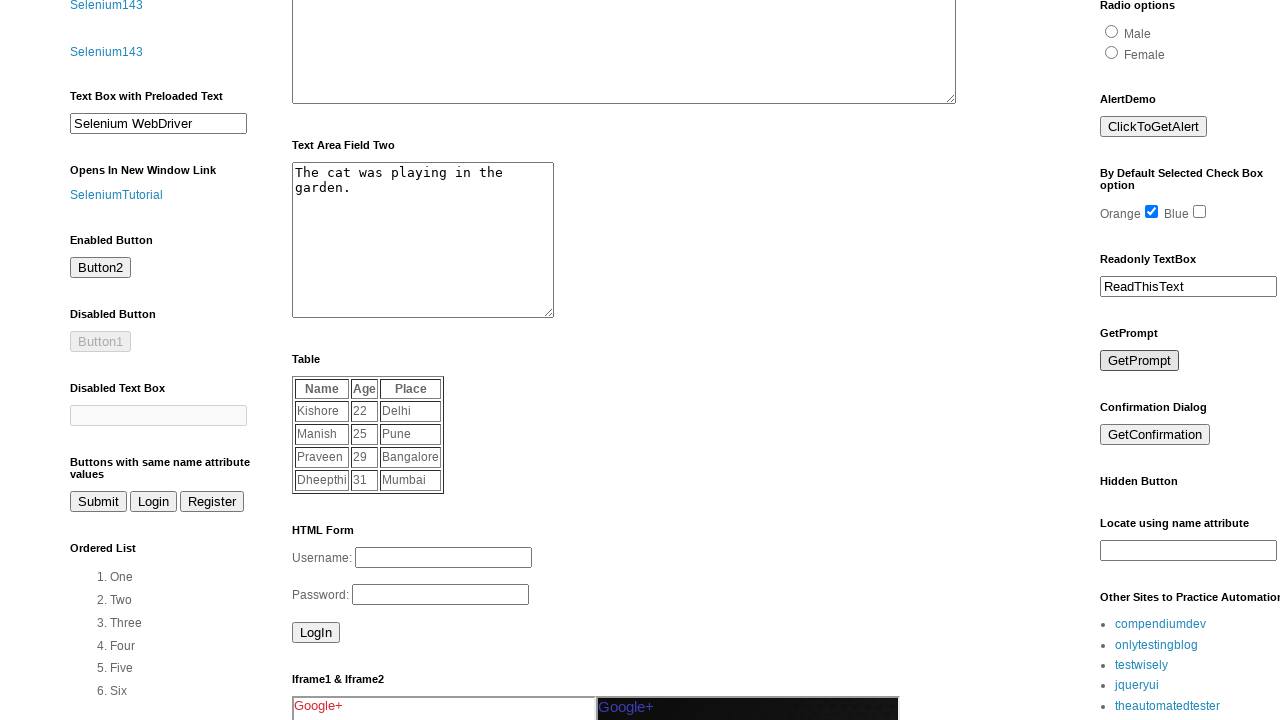